Verifies the default state of radio buttons on a math quiz page - checks that the "people" radio button is selected by default while the "robots" radio button is not selected.

Starting URL: http://suninjuly.github.io/math.html

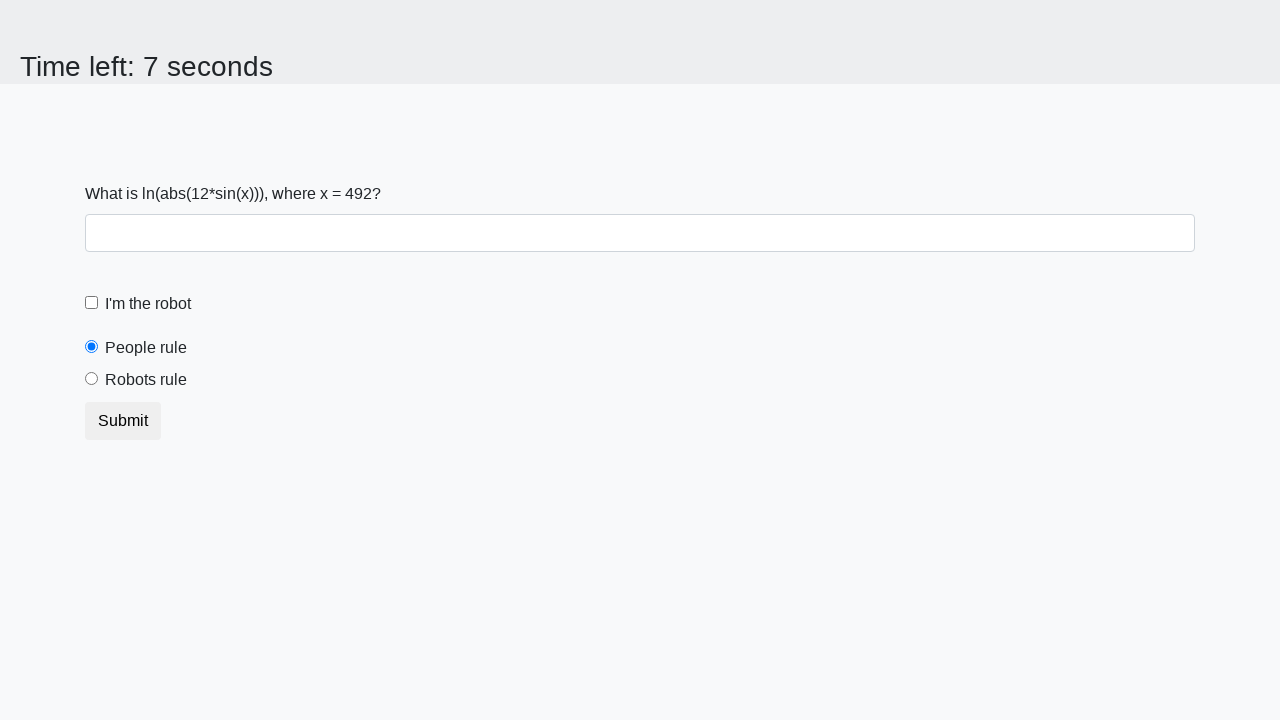

Waited for 'people' radio button to be present on the page
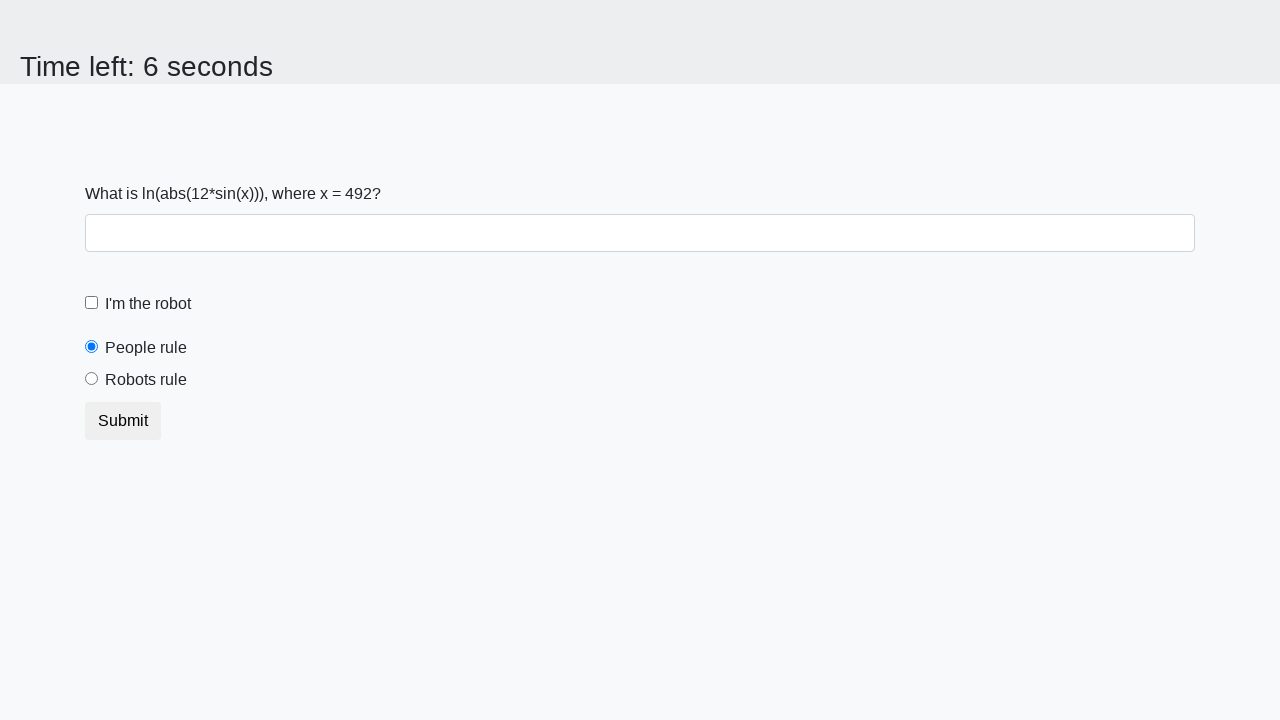

Located the 'people' radio button element
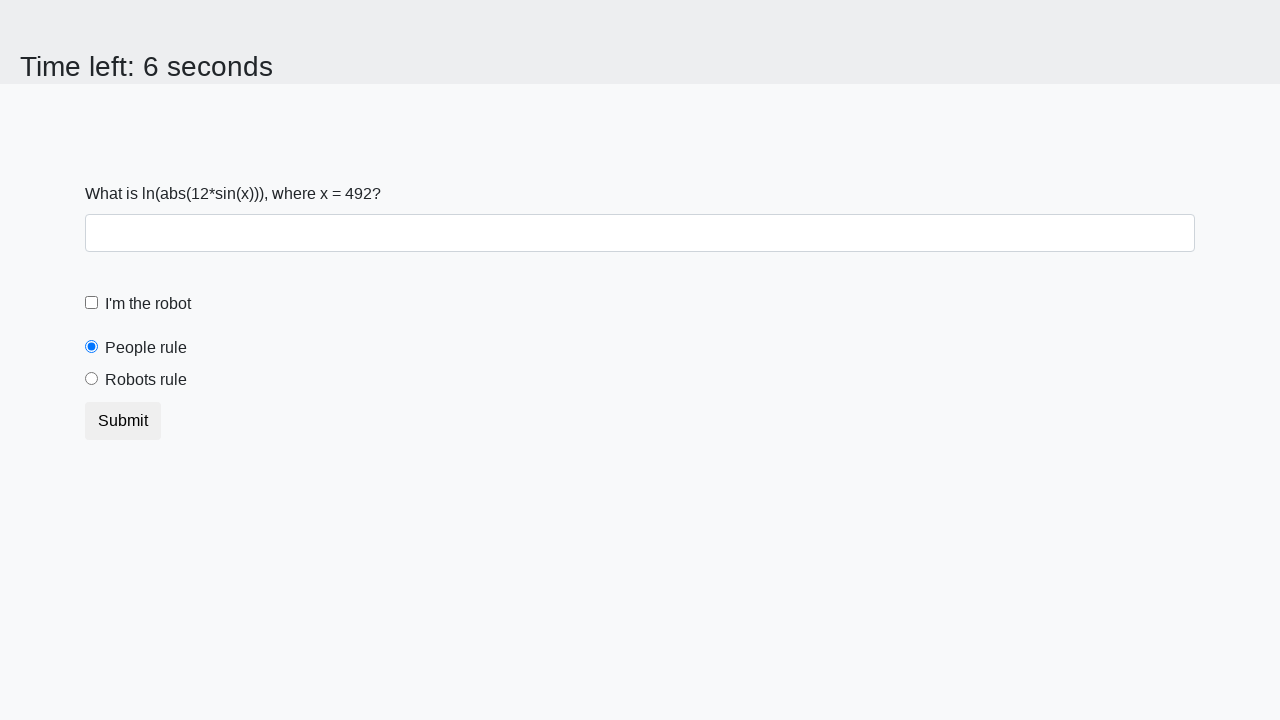

Verified that 'people' radio button is selected by default
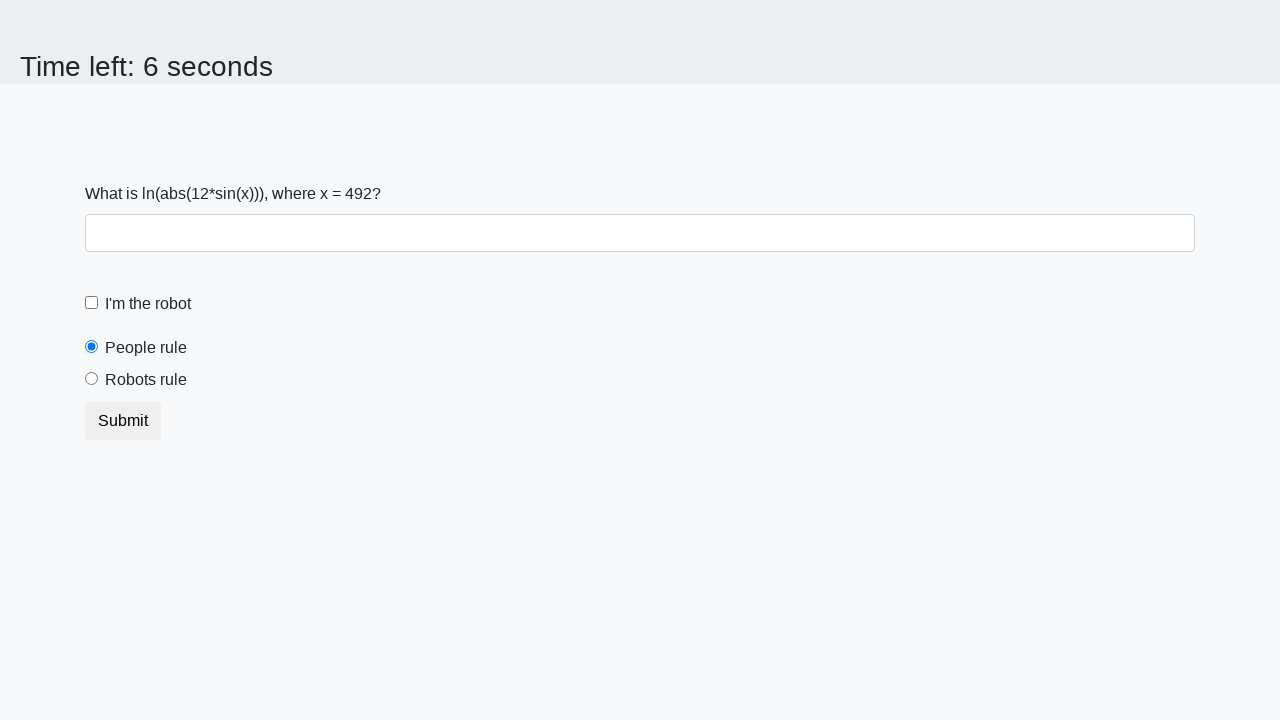

Located the 'robots' radio button element
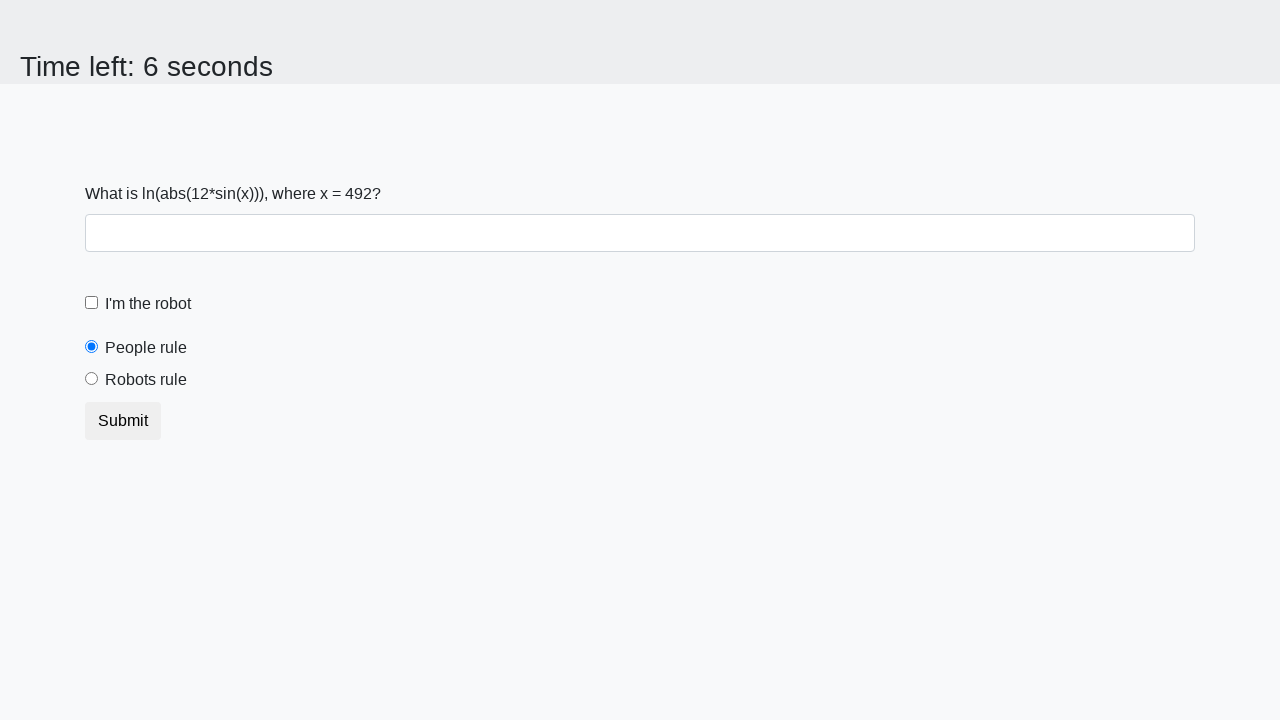

Verified that 'robots' radio button is NOT selected by default
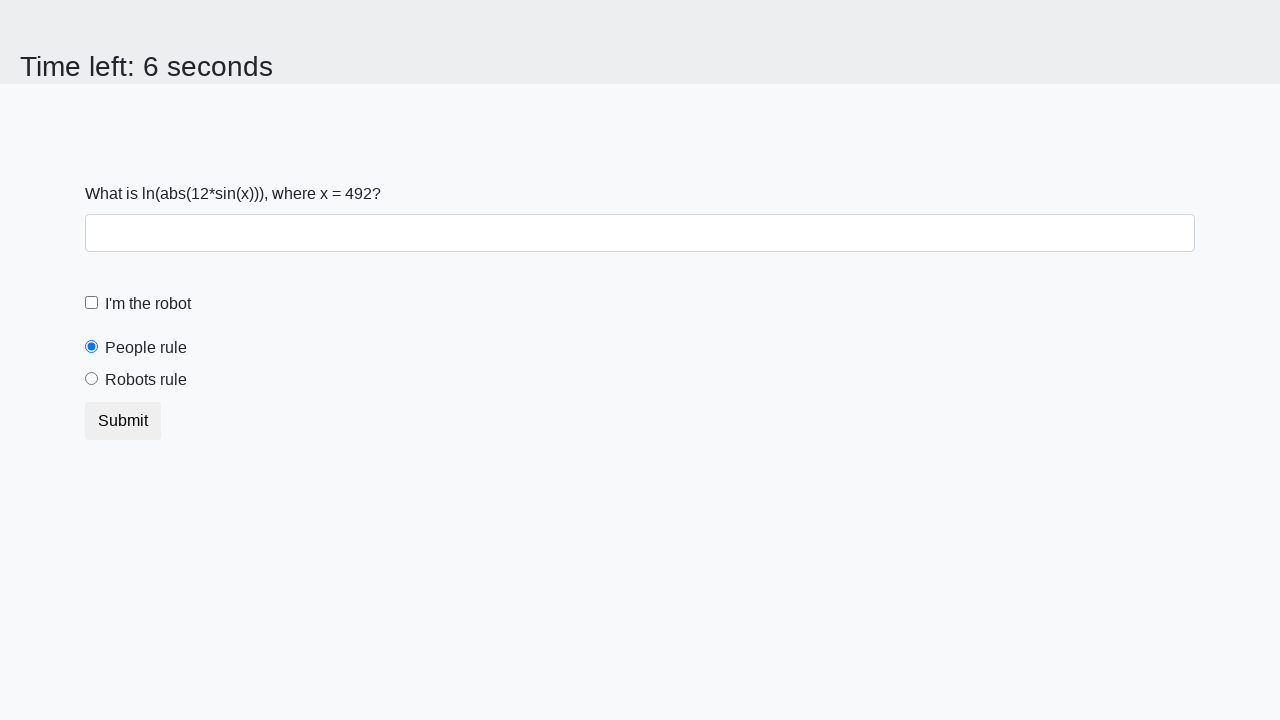

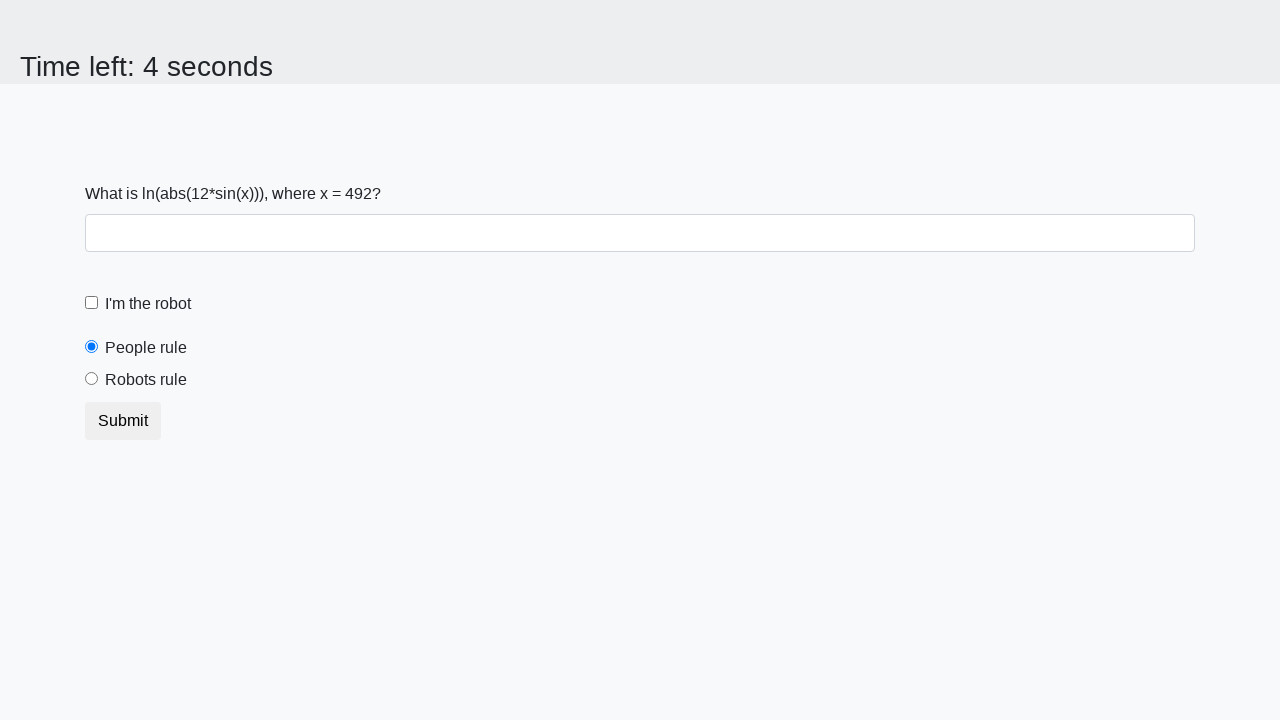